Tests navigation between two websites, verifying page titles and URLs, and testing browser back navigation functionality

Starting URL: https://testotomasyonu.com

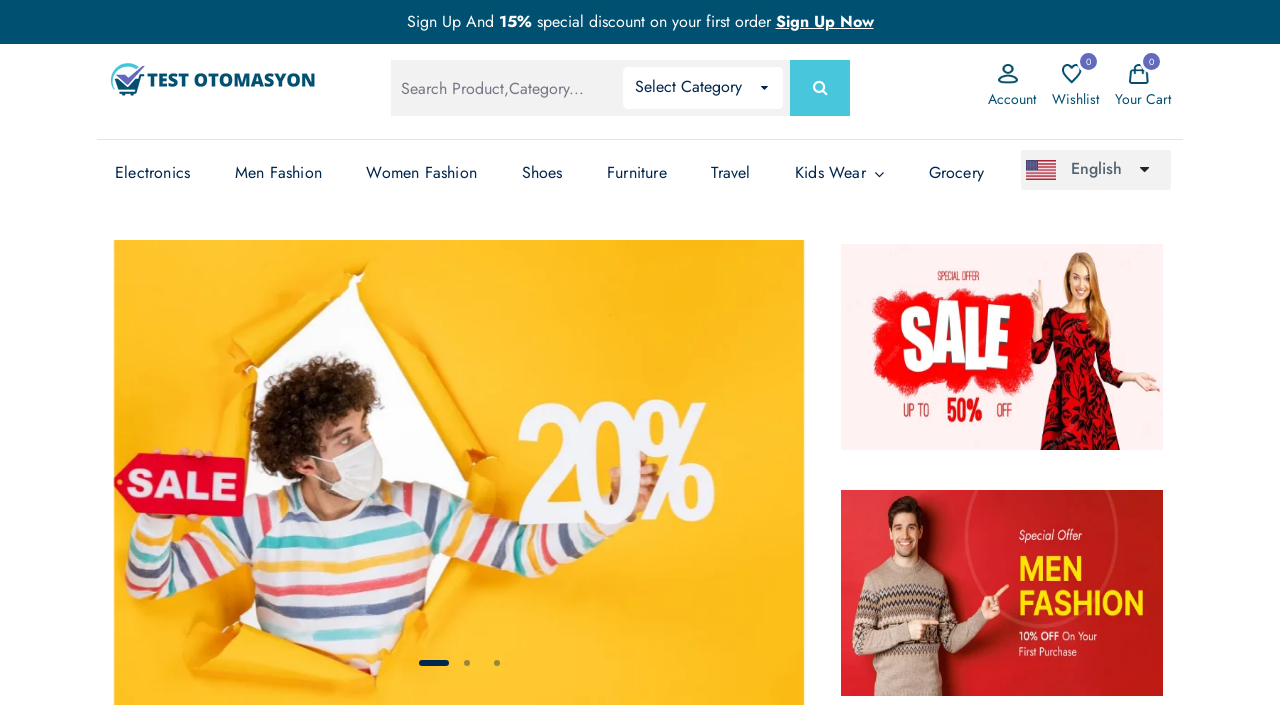

Retrieved page title from testotomasyonu.com
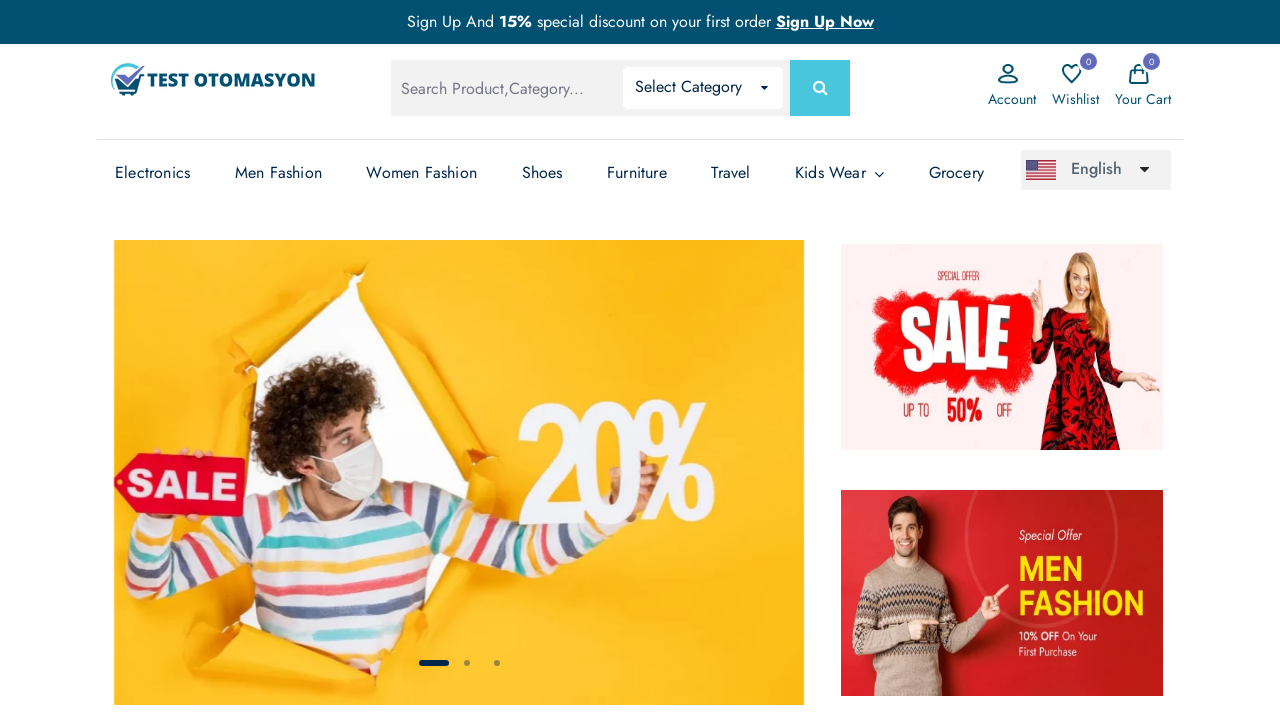

Verified that testotomasyonu page title contains 'Otomasyon'
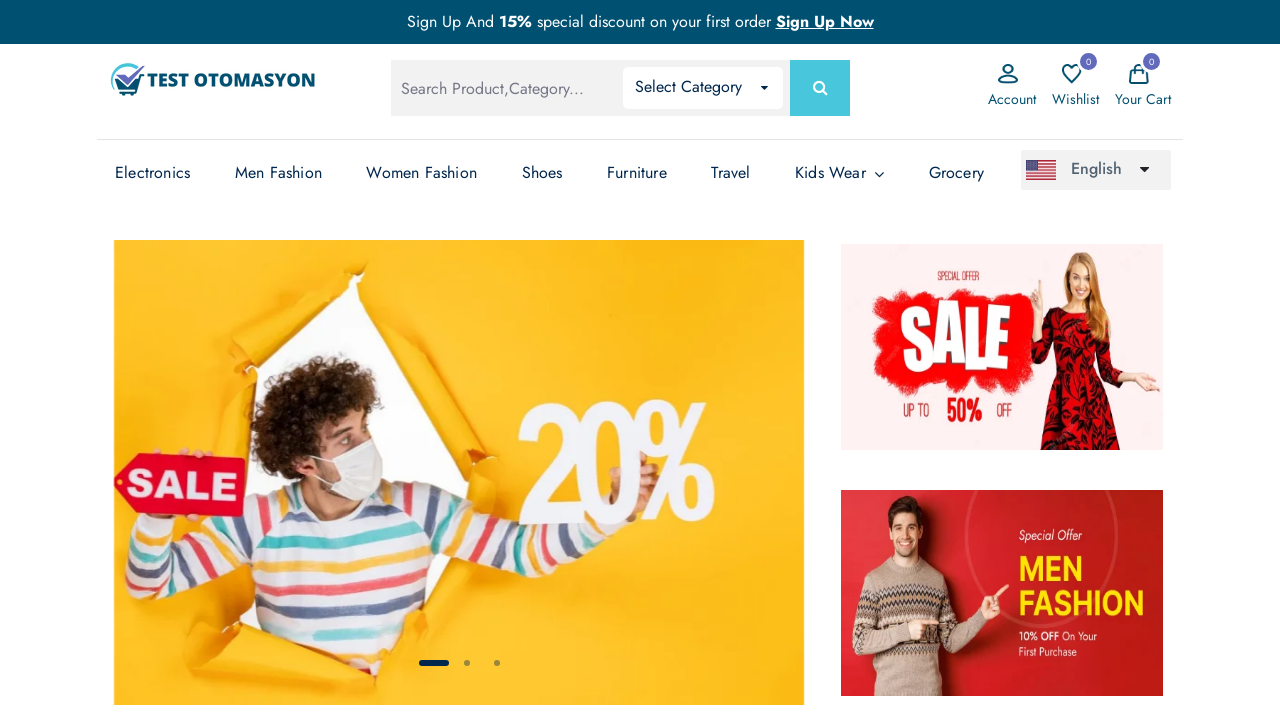

Navigated to https://www.wisequarter.com
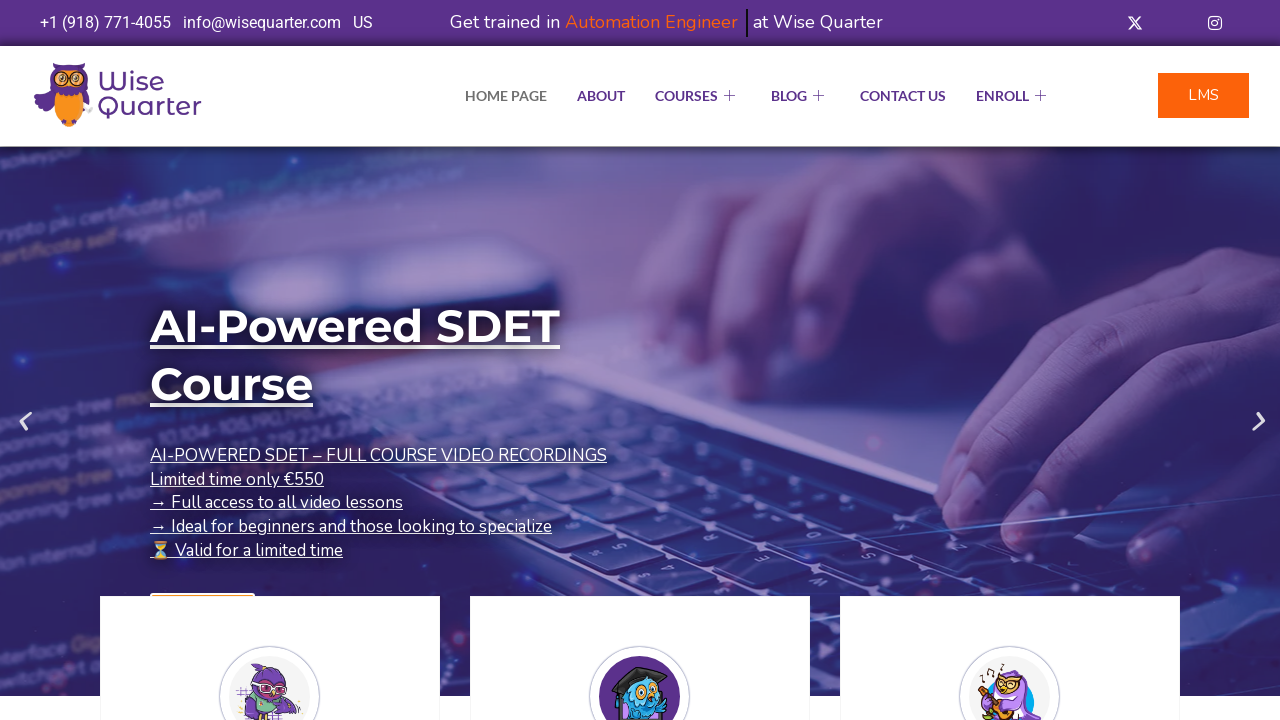

Retrieved current page URL from WiseQuarter website
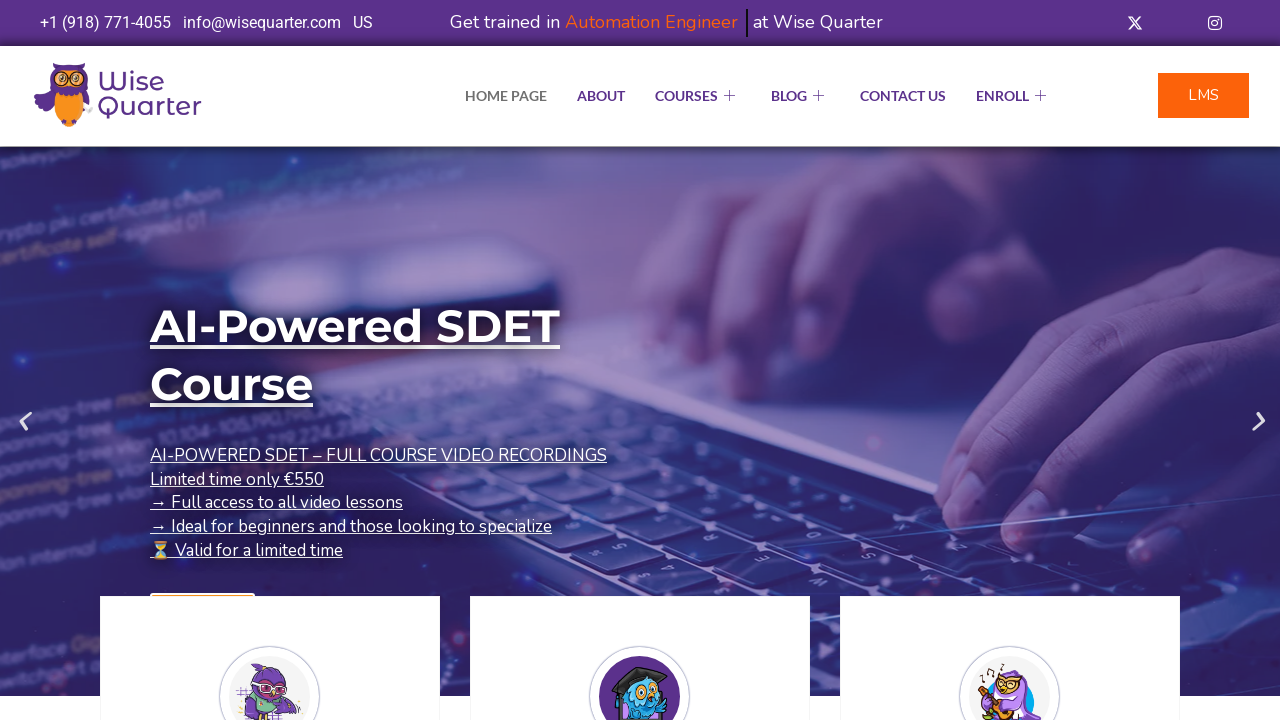

Verified that WiseQuarter page URL contains 'wisequarter'
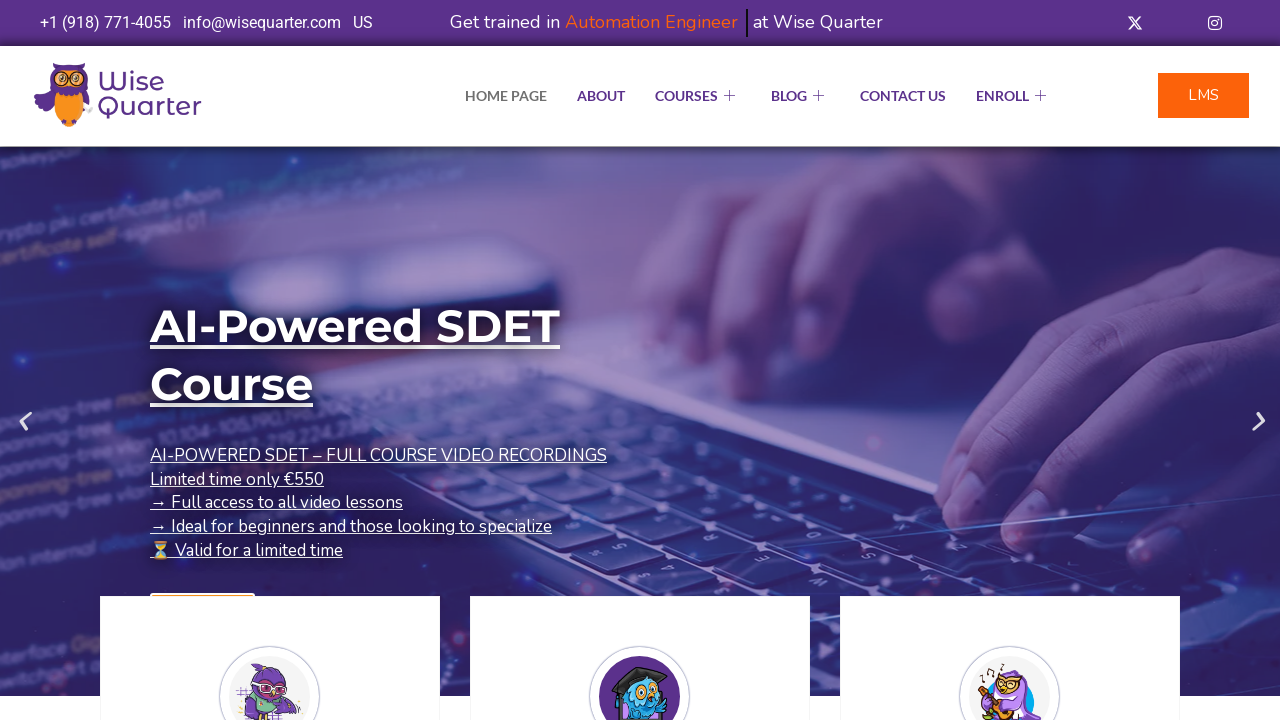

Navigated back to previous page using browser back button
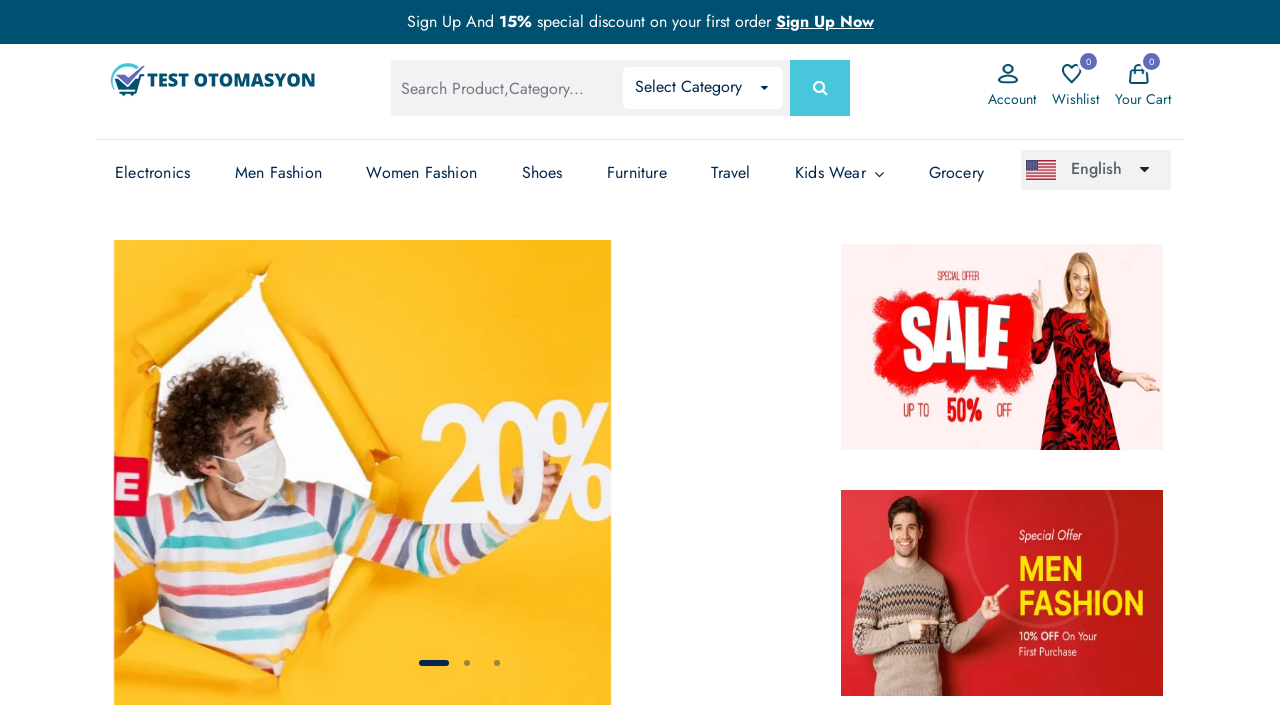

Retrieved current page URL after navigating back to testotomasyonu
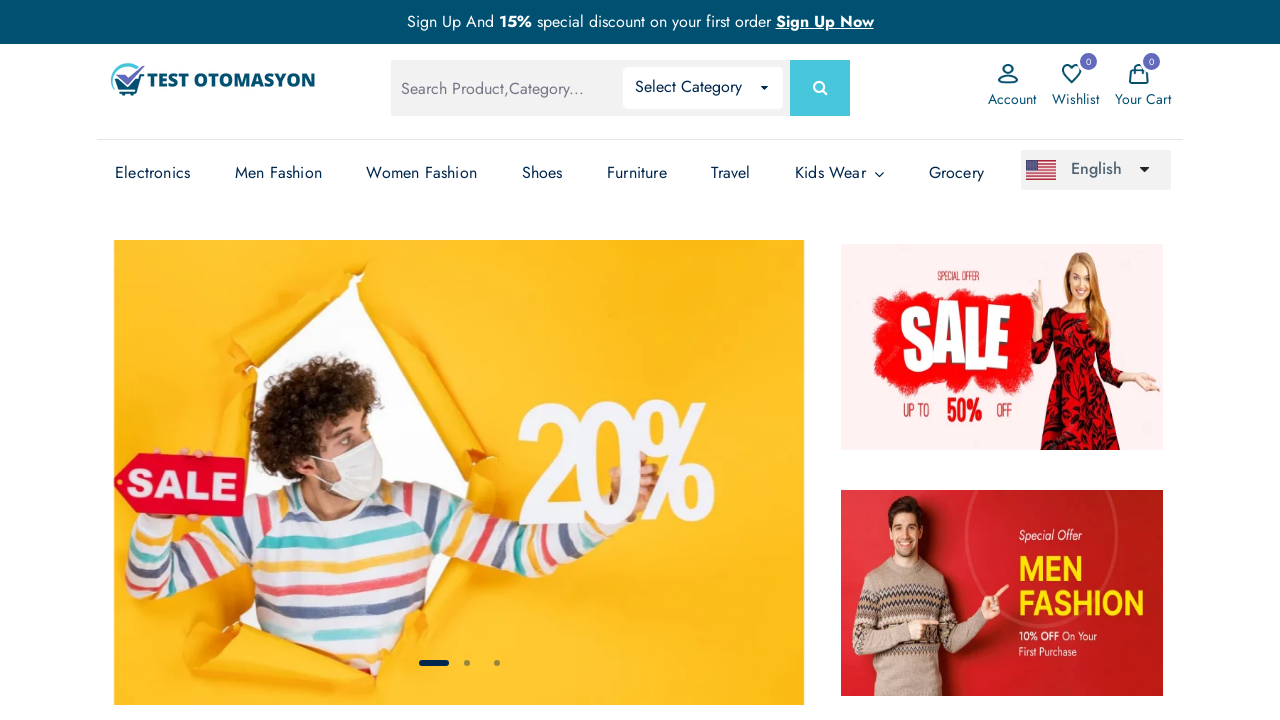

Verified that testotomasyonu page URL contains 'otomasyon'
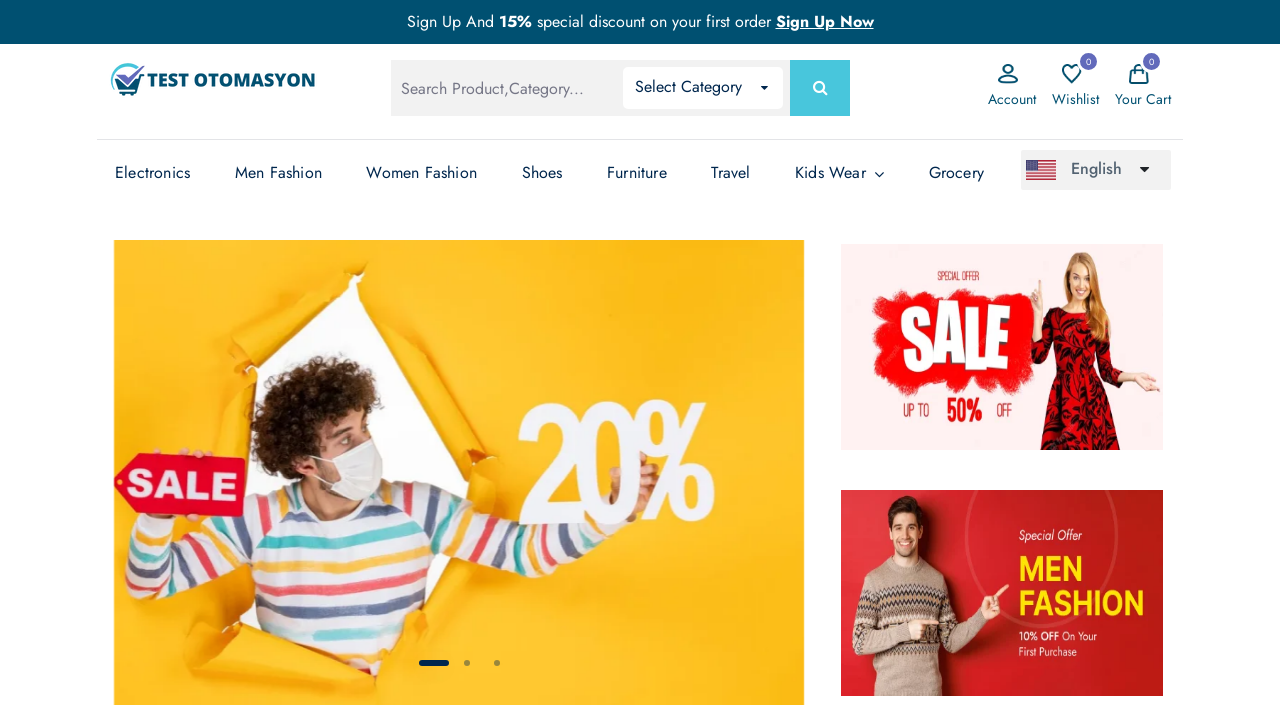

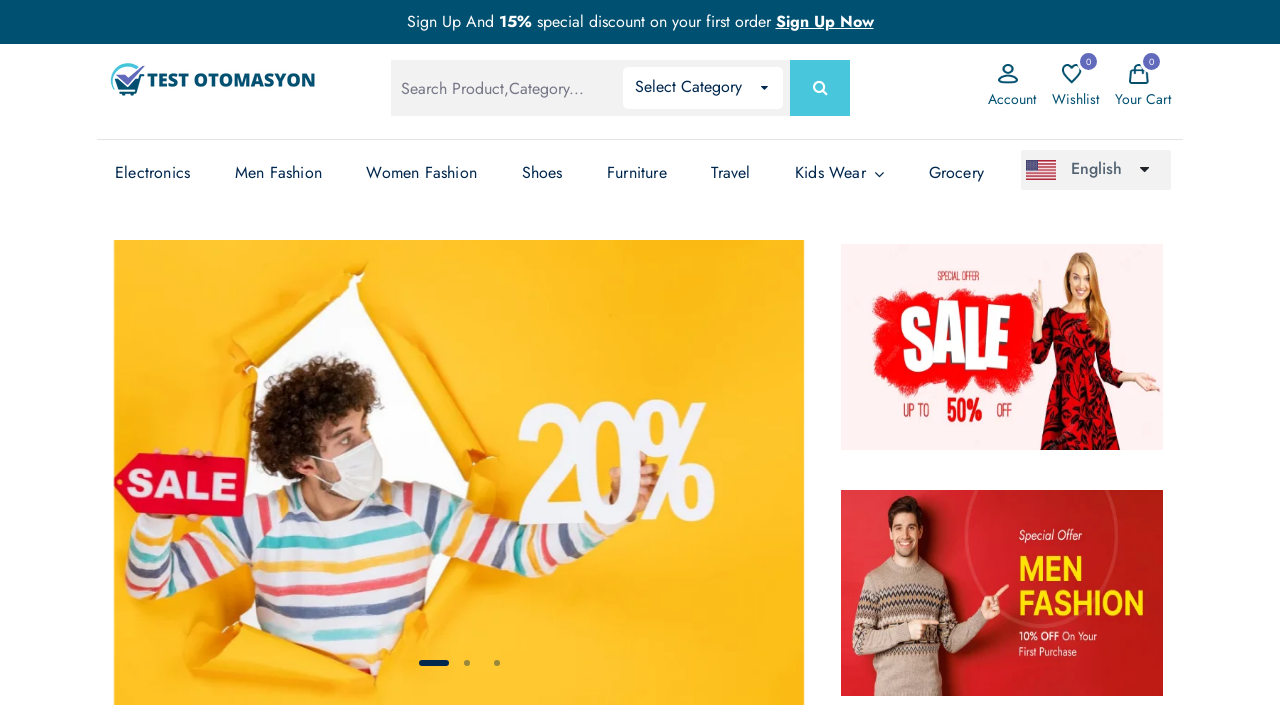